Tests dropdown selection by selecting the 'enabled' option from a state selector dropdown on the QA Practice website

Starting URL: https://www.qa-practice.com/elements/button/disabled

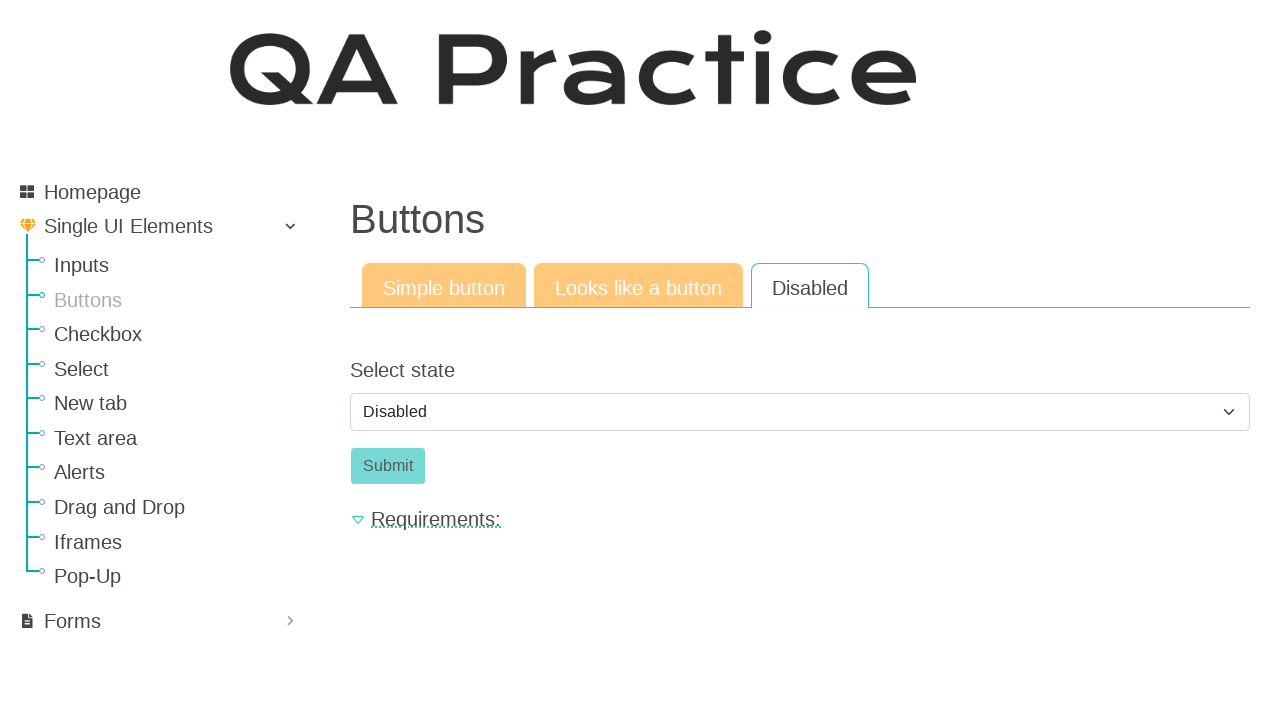

Selected 'enabled' option from the state selector dropdown on #id_select_state
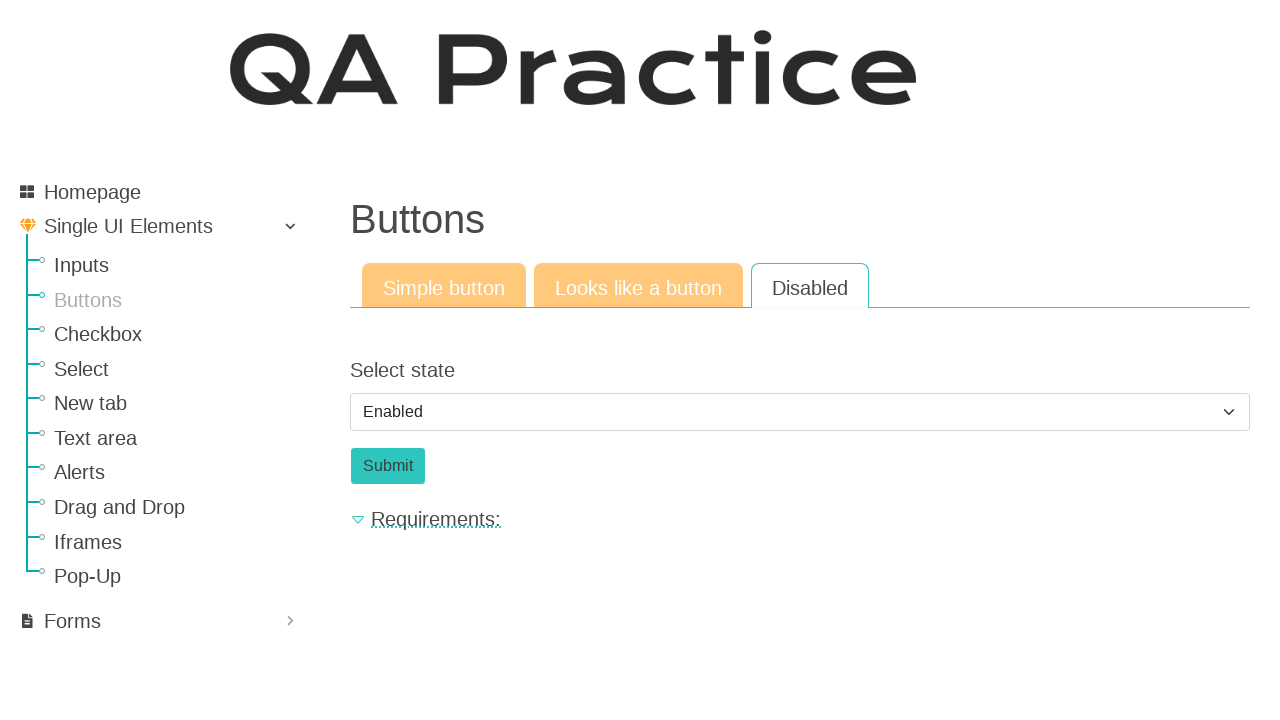

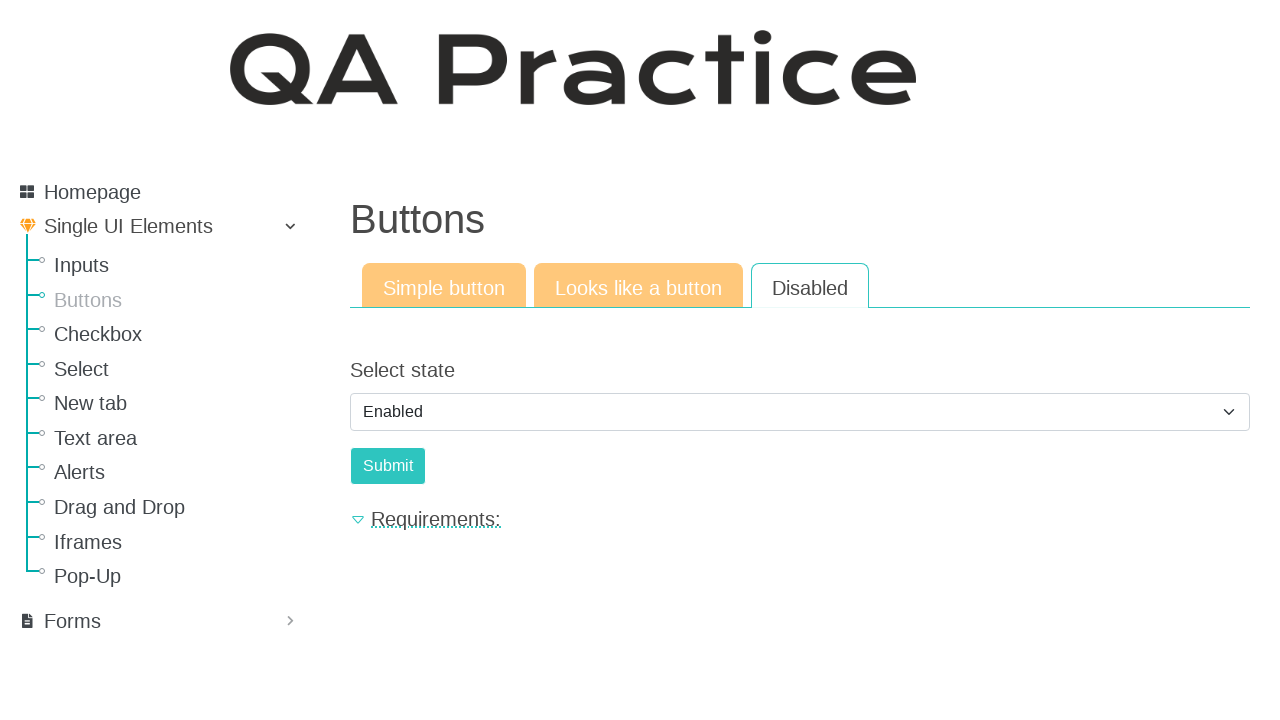